Tests the UK Companies House search functionality by entering a company name in the search box, submitting the search, and verifying that search results are displayed.

Starting URL: https://find-and-update.company-information.service.gov.uk/

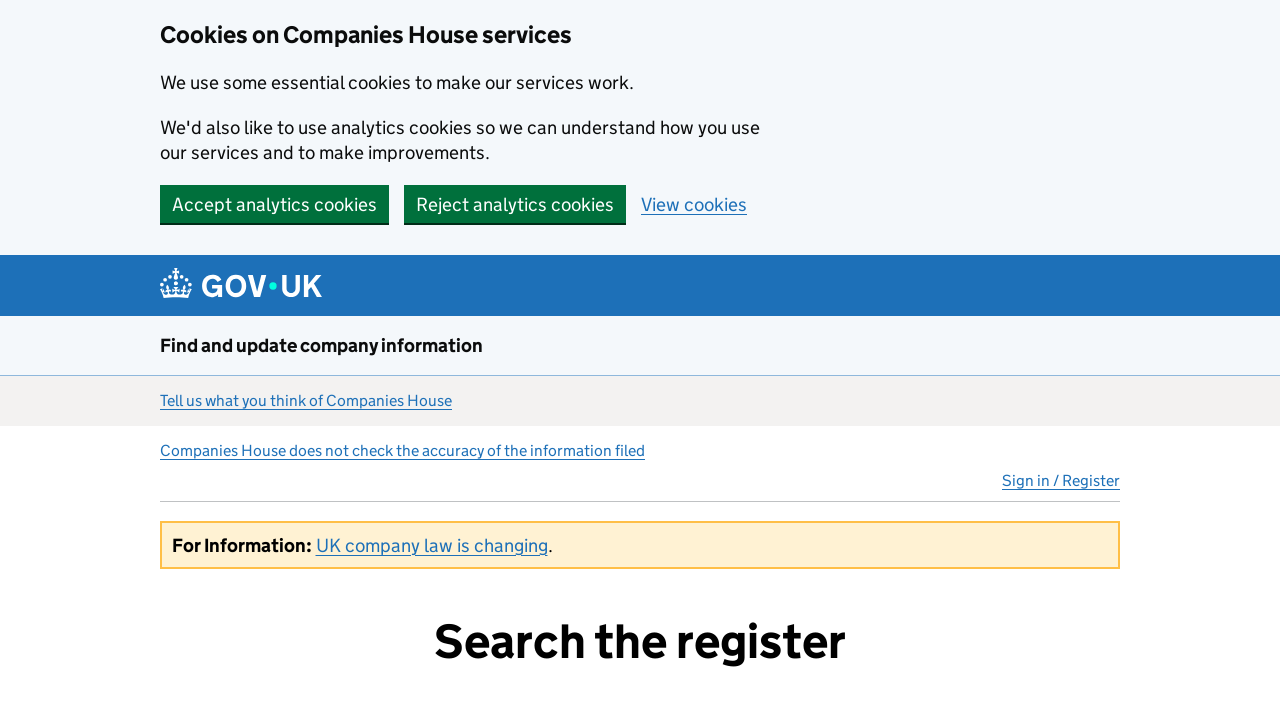

Filled search box with company name 'ION Trading' on #site-search-text
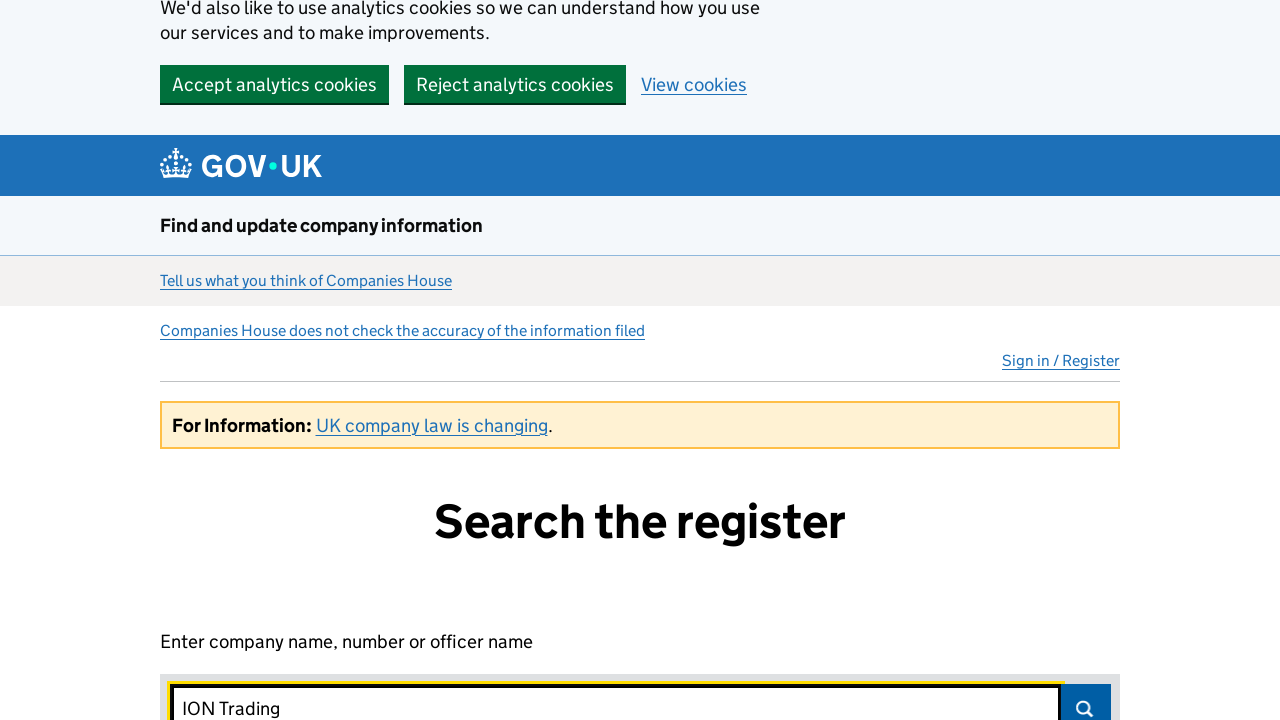

Clicked search submit button at (1086, 695) on #search-submit
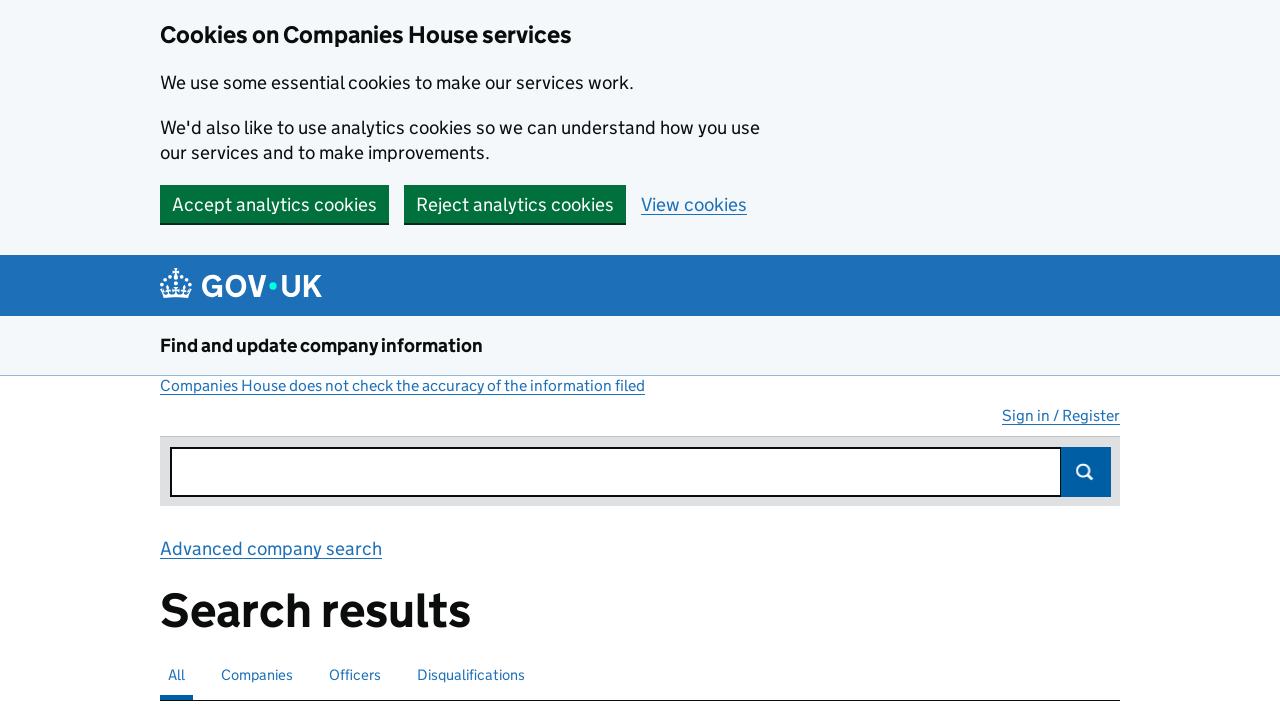

Search results grid loaded
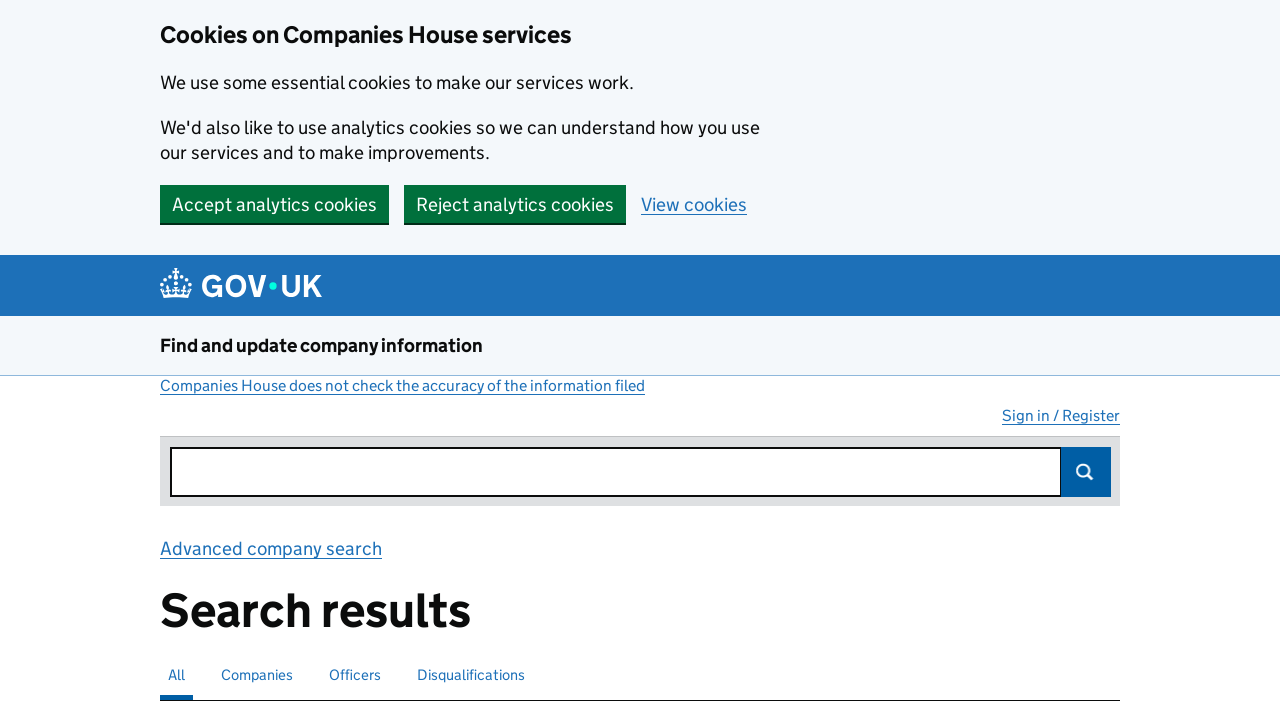

Company search results verified as displayed
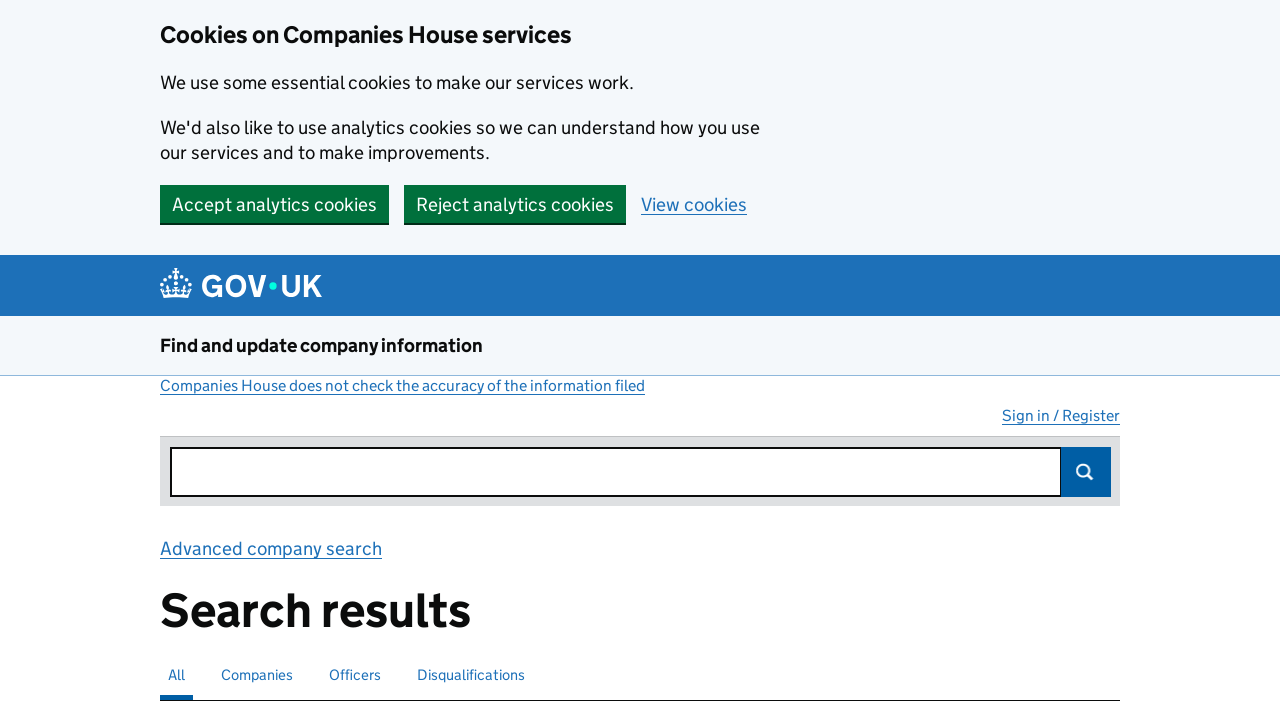

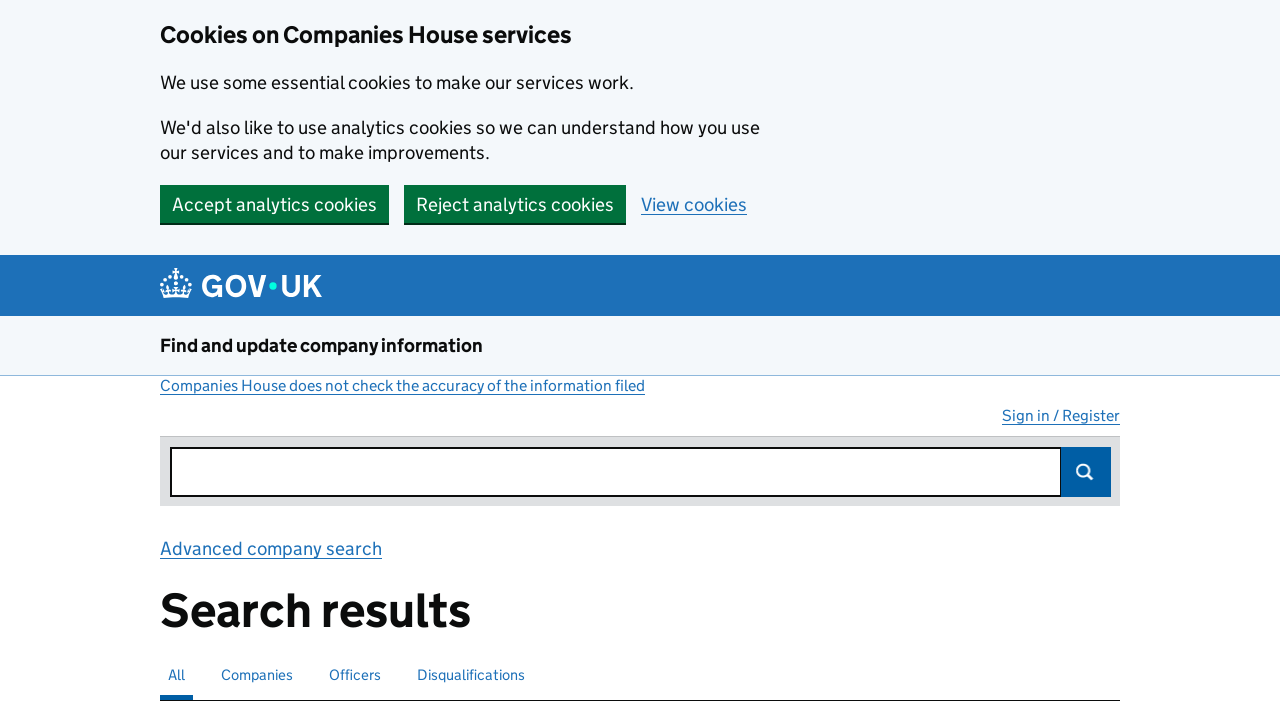